Enters text into a field and then hides the textbox by clicking the hide button

Starting URL: https://rahulshettyacademy.com/AutomationPractice/

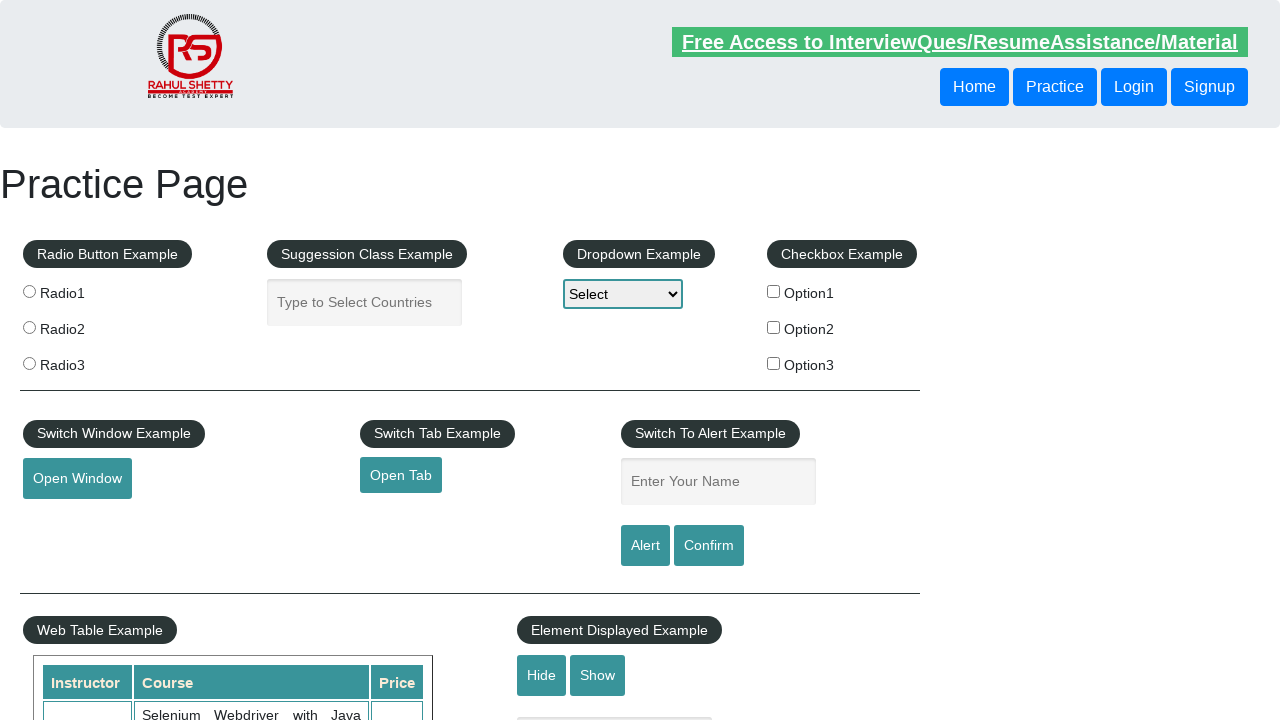

Entered 'Hello' into the displayed text field on input#displayed-text
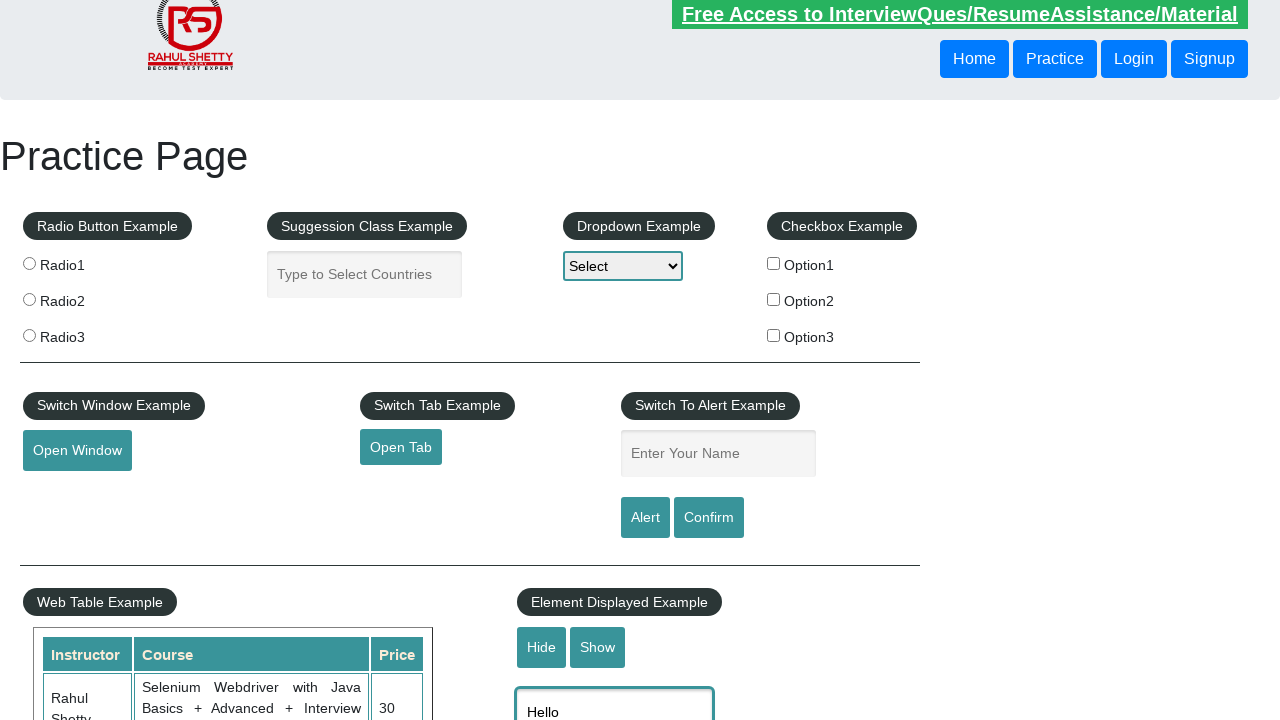

Clicked the hide textbox button at (542, 647) on input#hide-textbox
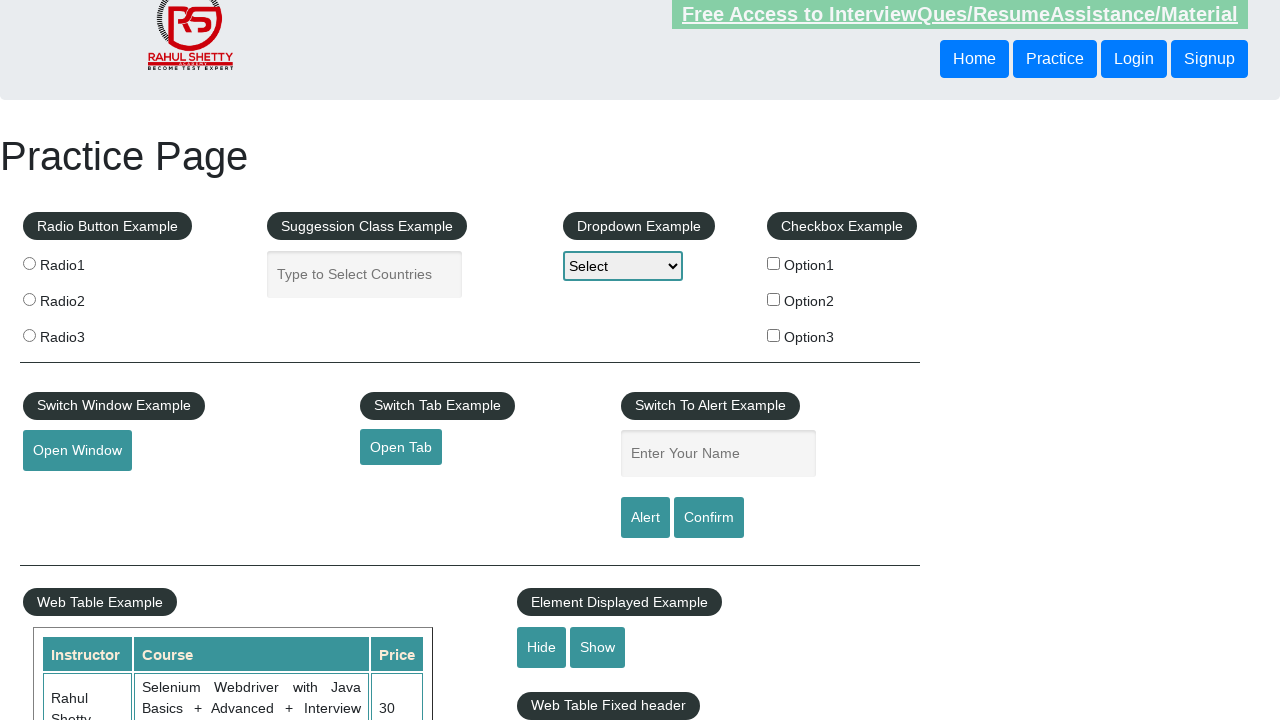

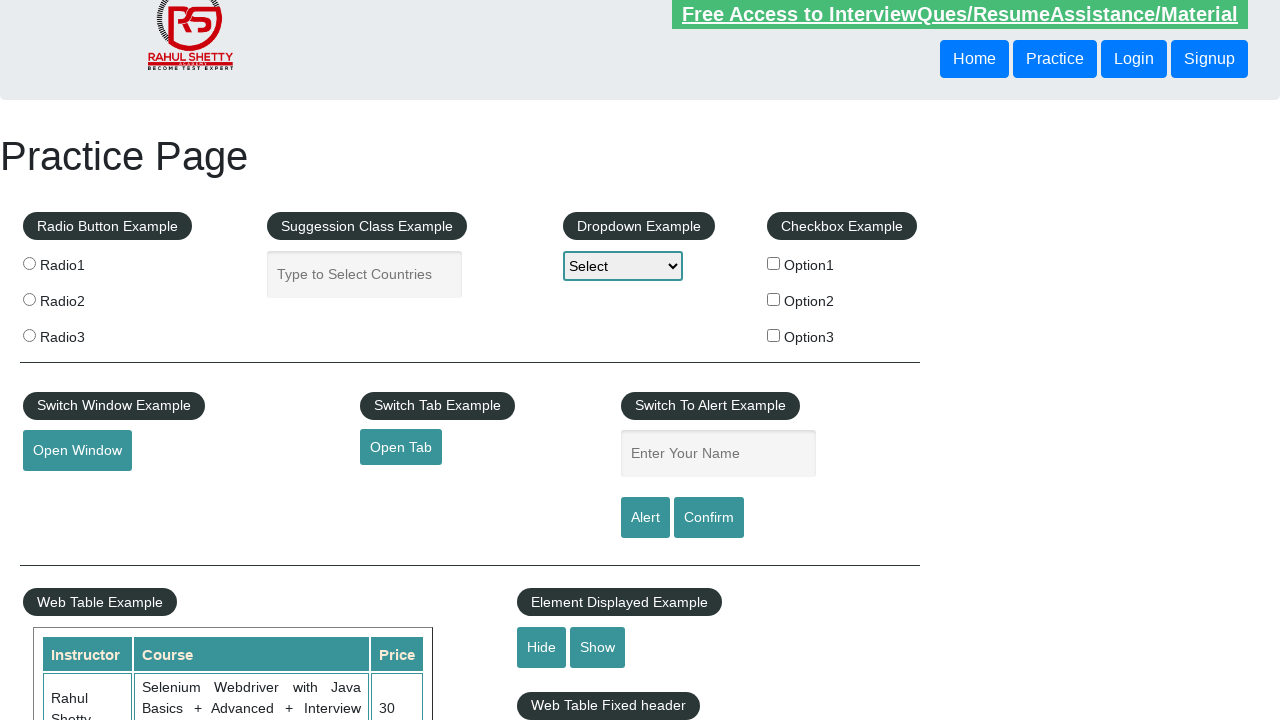